Tests JavaScript alert handling by clicking a button that triggers an alert popup, then accepting/dismissing the alert dialog.

Starting URL: http://www.tizag.com/javascriptT/javascriptalert.php

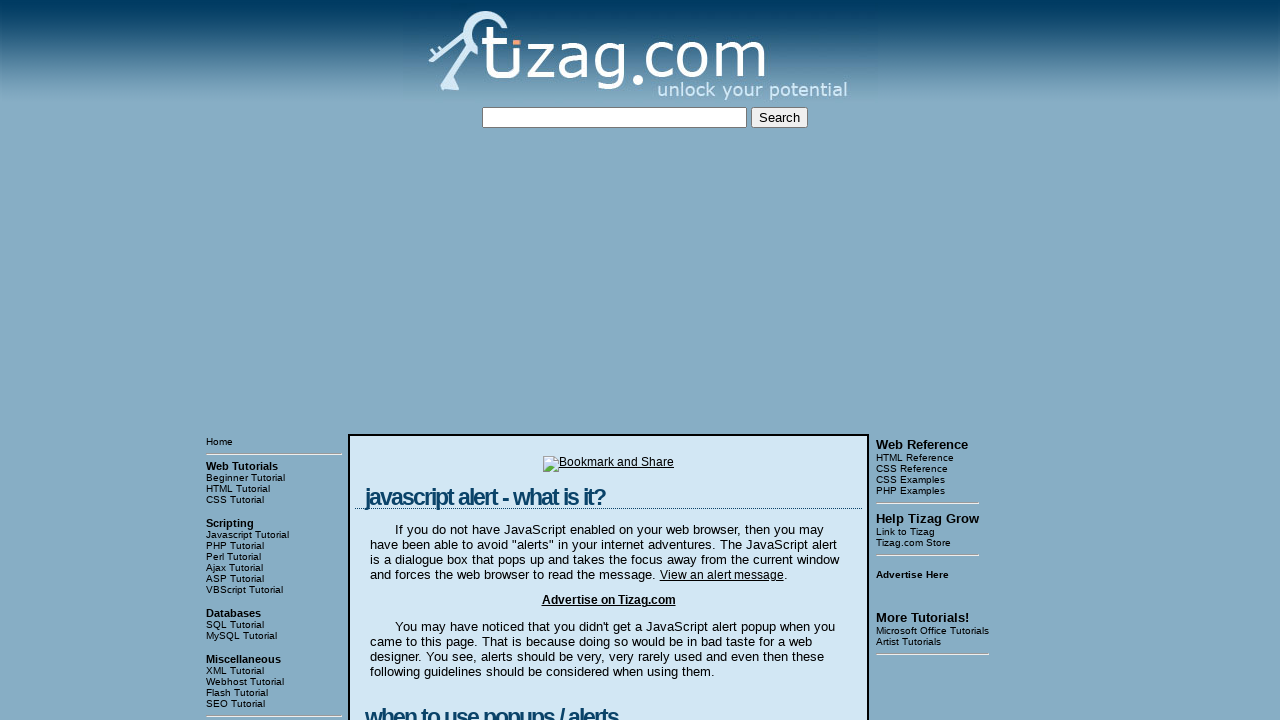

Clicked button to trigger JavaScript alert popup at (428, 361) on xpath=//html/body/table[3]/tbody/tr[1]/td[2]/table/tbody/tr/td/div[4]/form/input
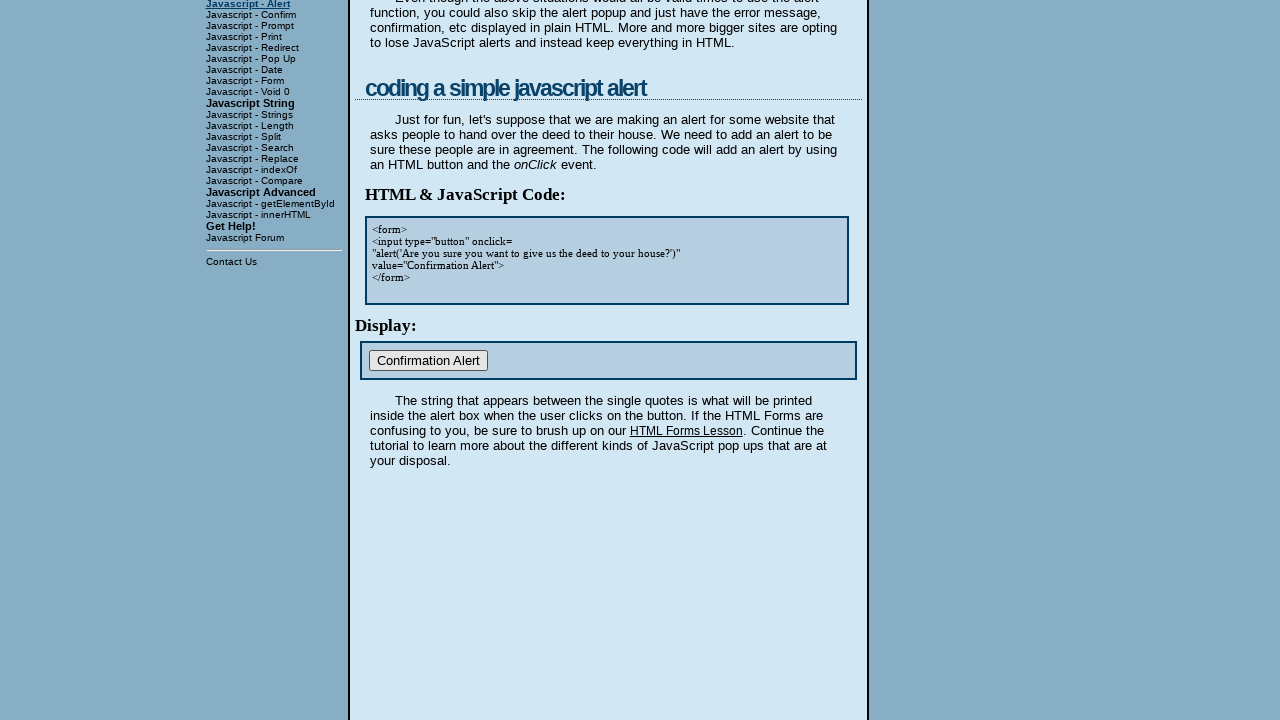

Set up dialog handler to accept alert
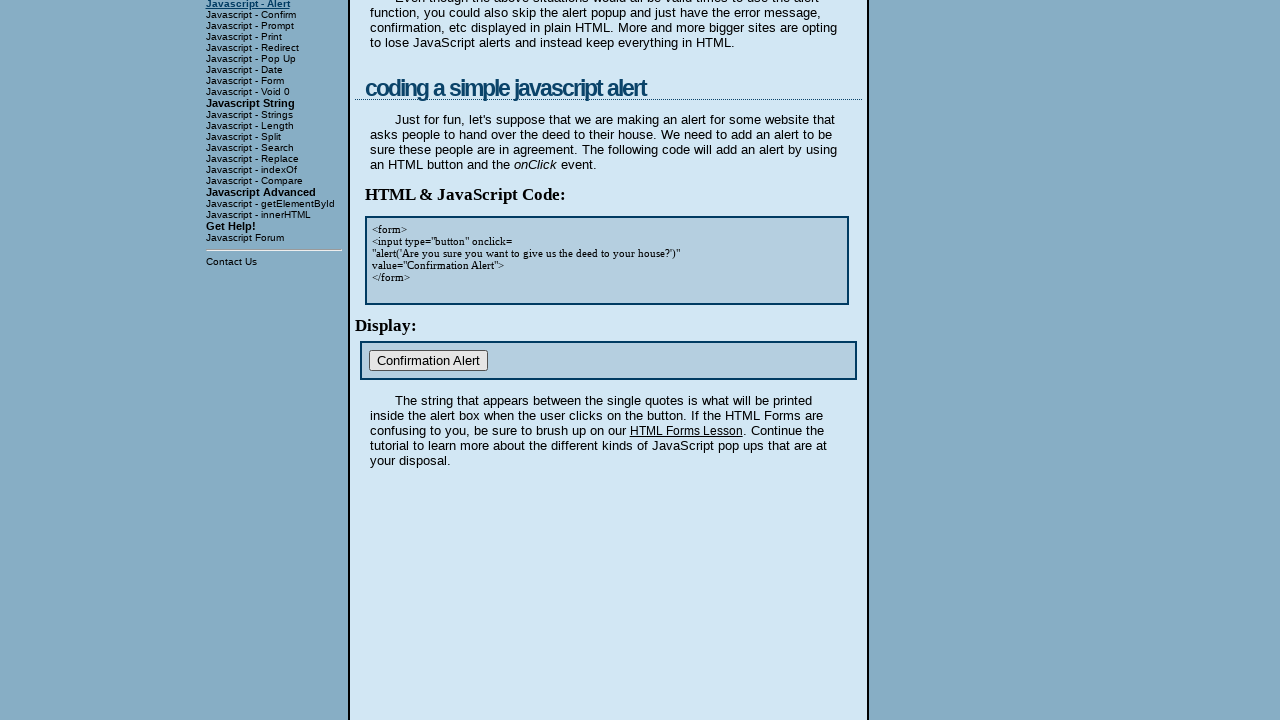

Registered dialog handler function
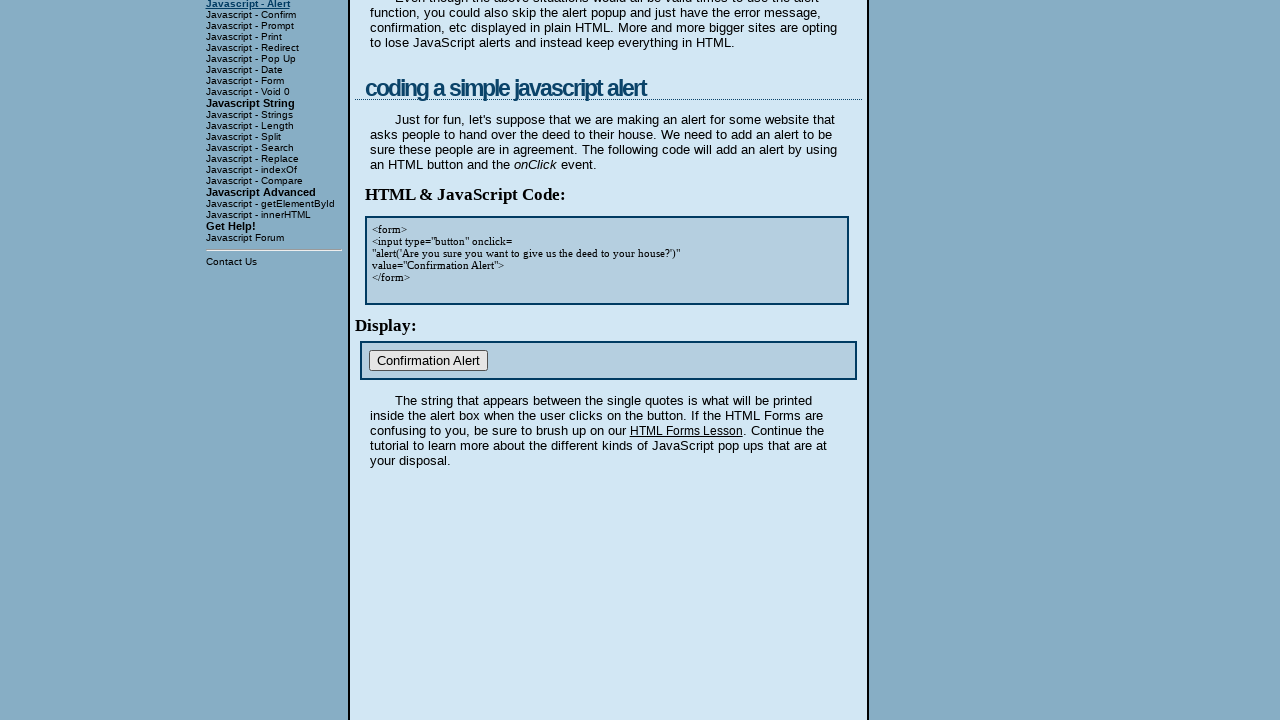

Clicked form button to trigger alert dialog at (428, 361) on form input[type='button']
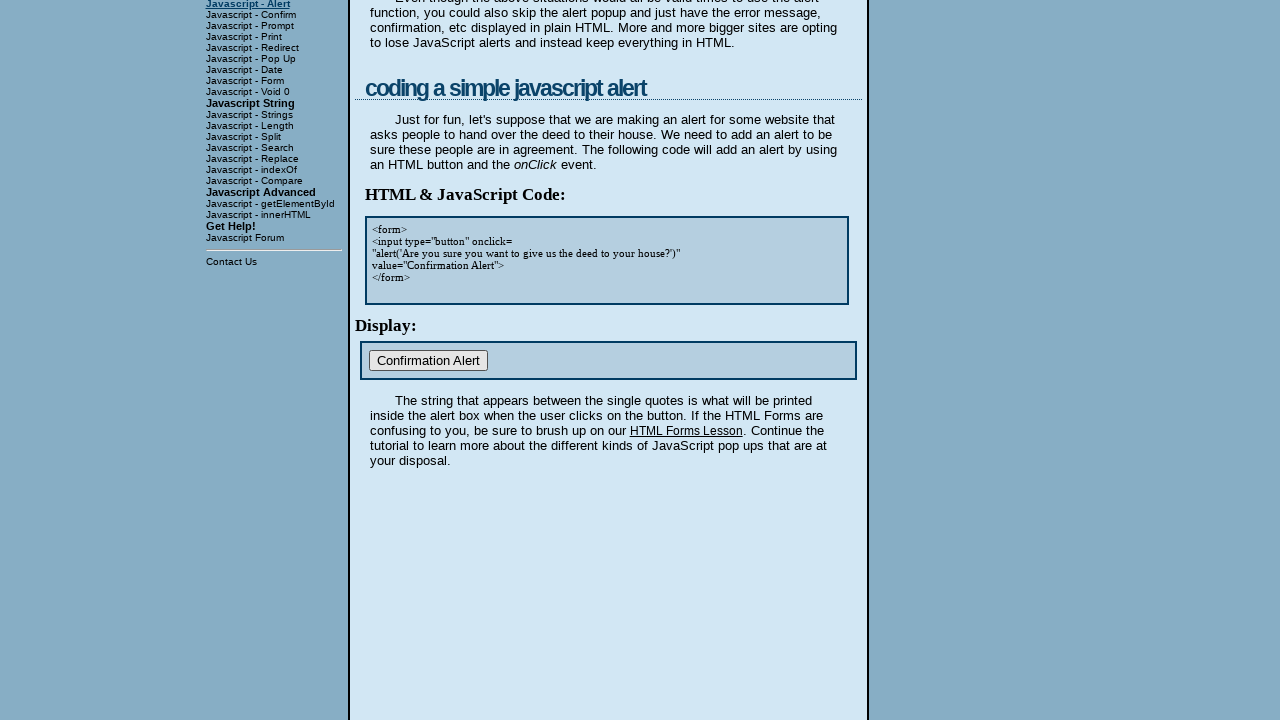

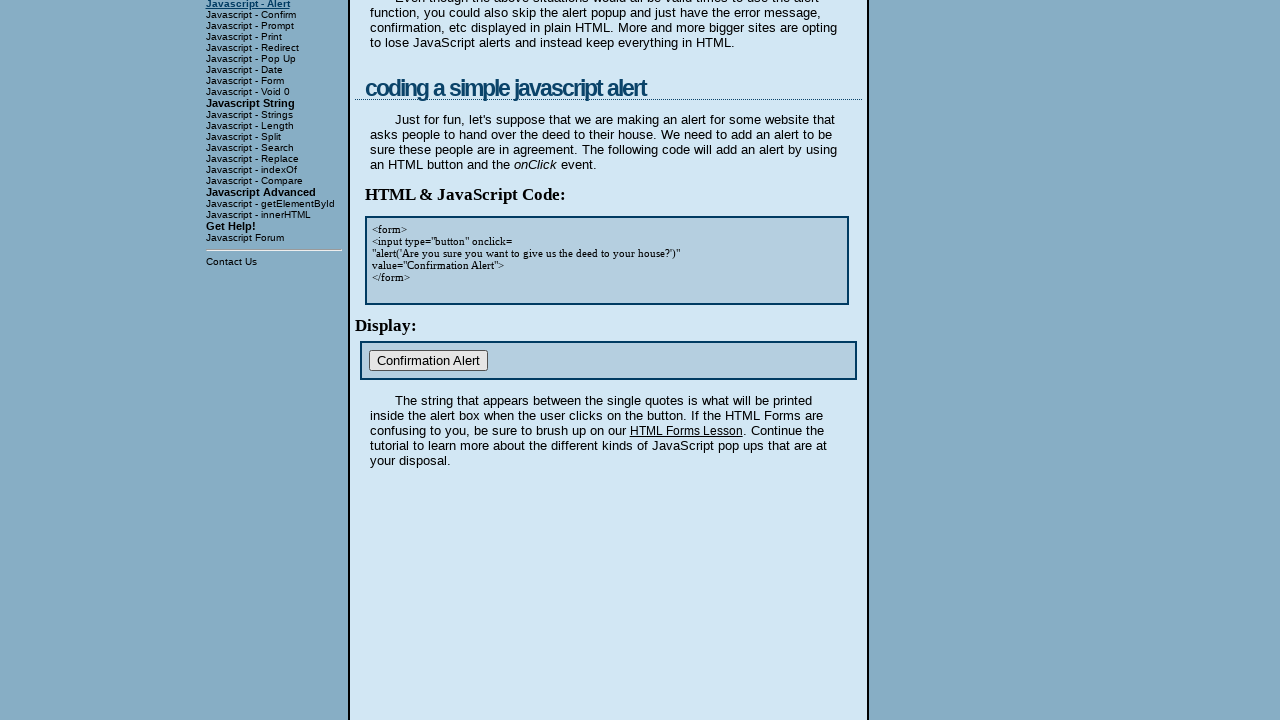